Tests file upload functionality by creating a larger temporary file (simulating 70MB) and uploading it

Starting URL: https://the-internet.herokuapp.com/upload

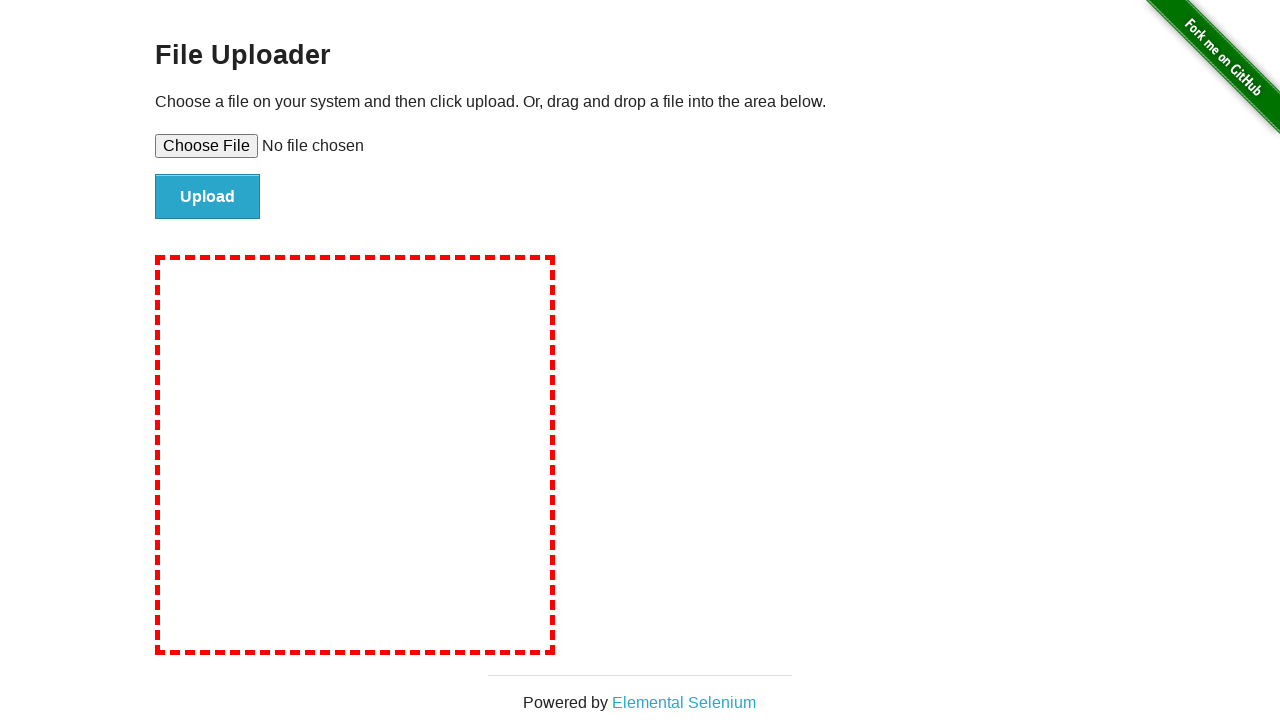

File Uploader page loaded and header verified
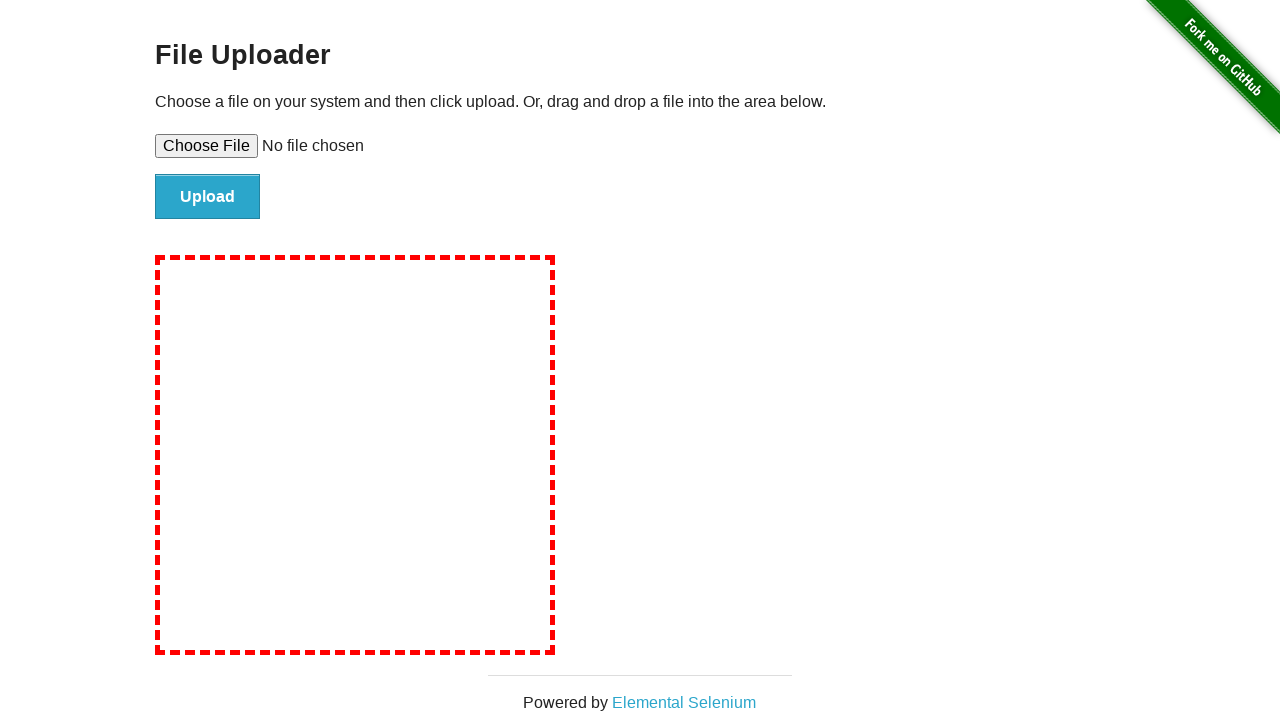

Created temporary 70MB file for upload test
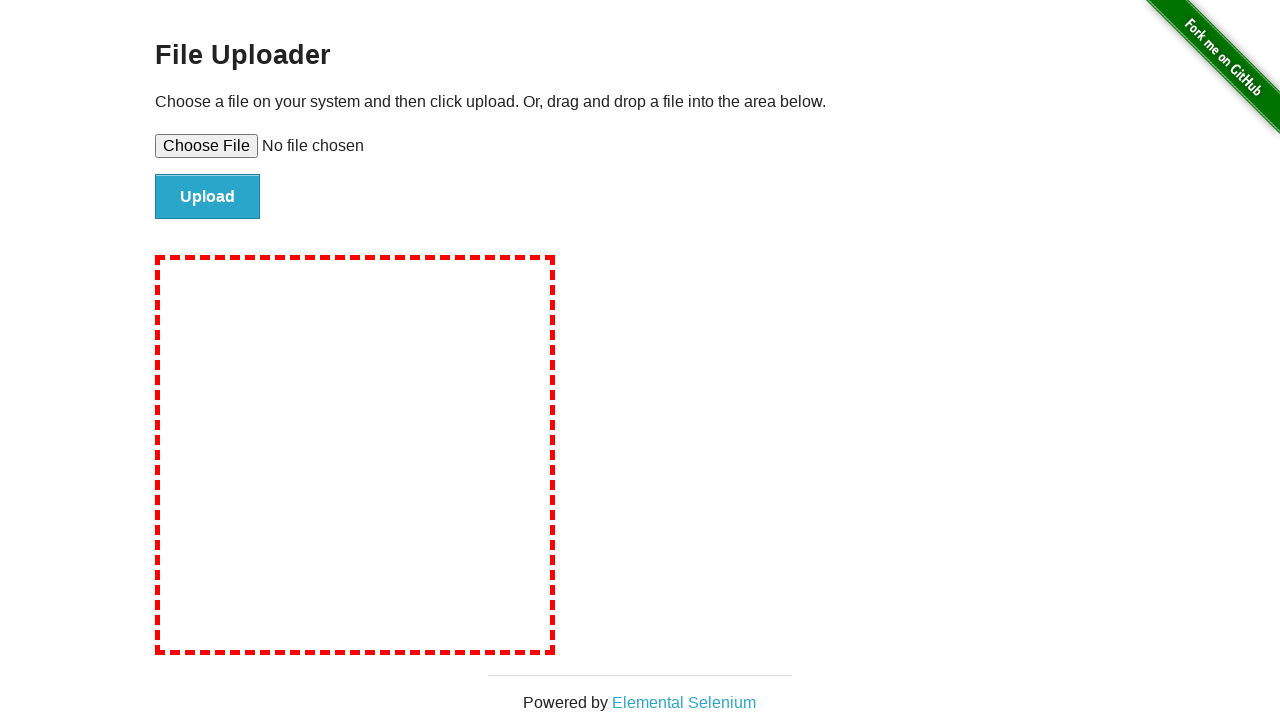

Set large file input in file upload field
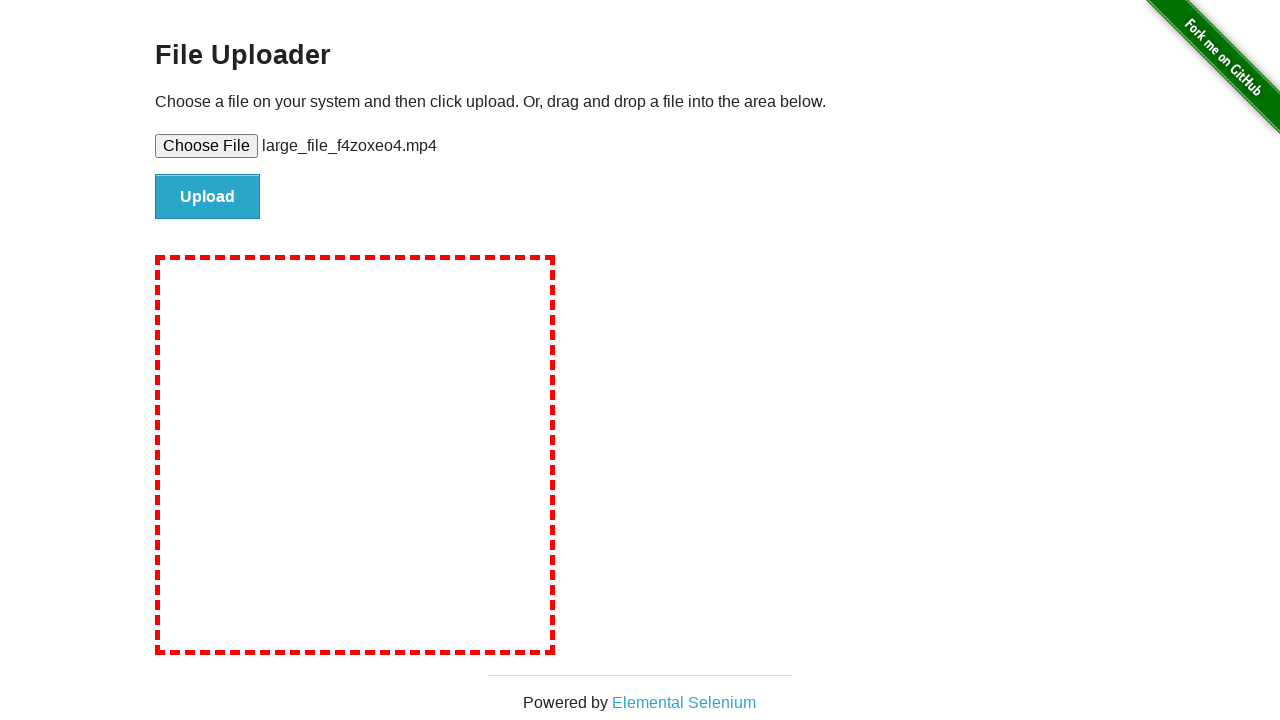

Clicked Upload button to submit large file at (208, 197) on xpath=//input[@value='Upload']
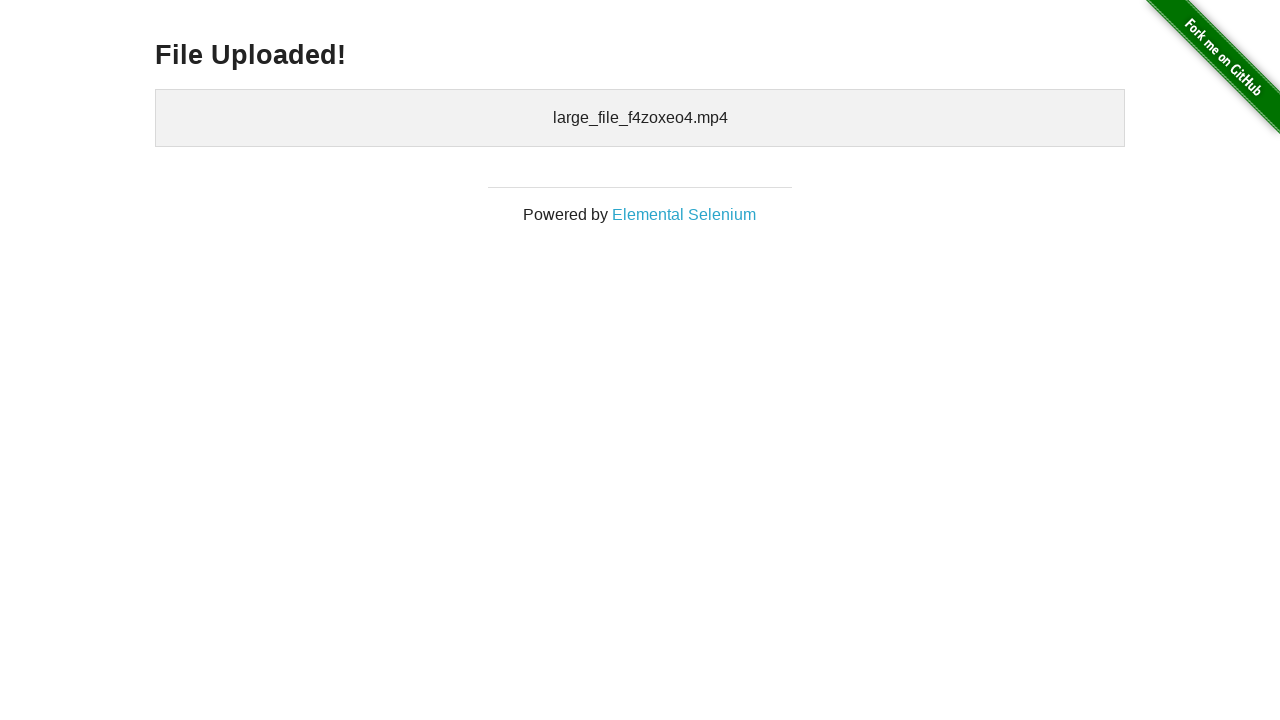

Large file upload completed successfully
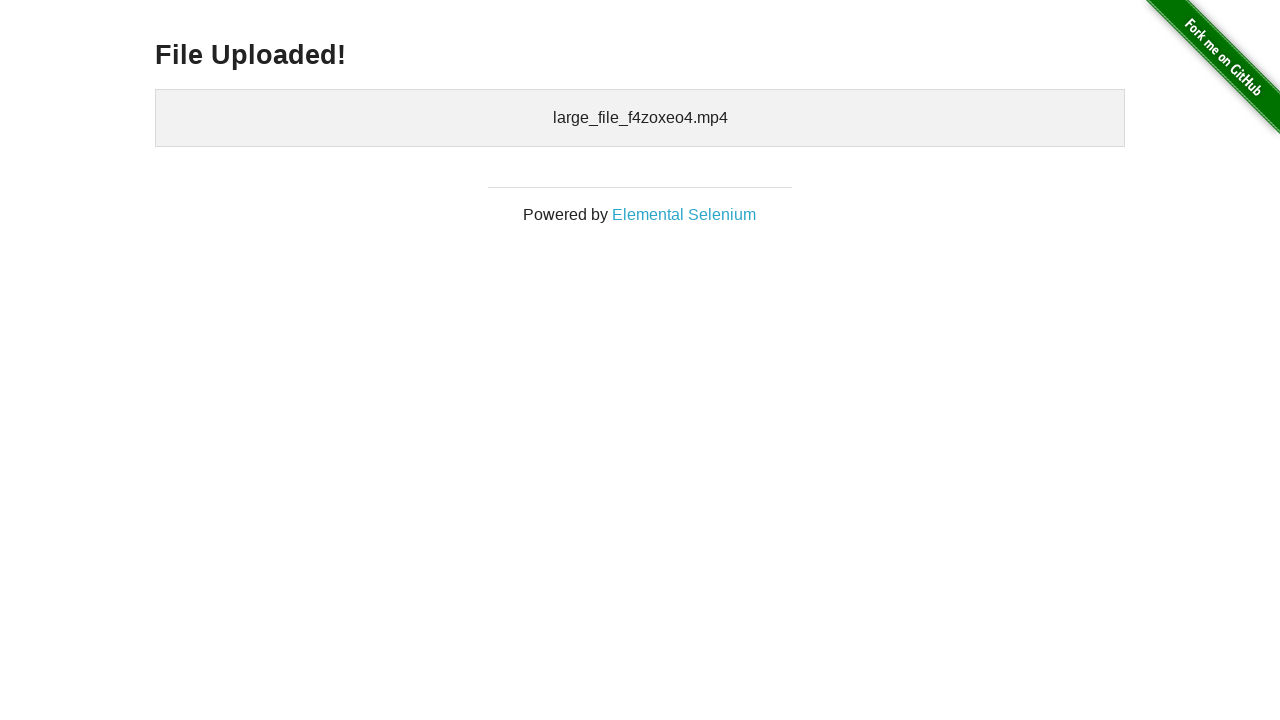

Cleaned up temporary file
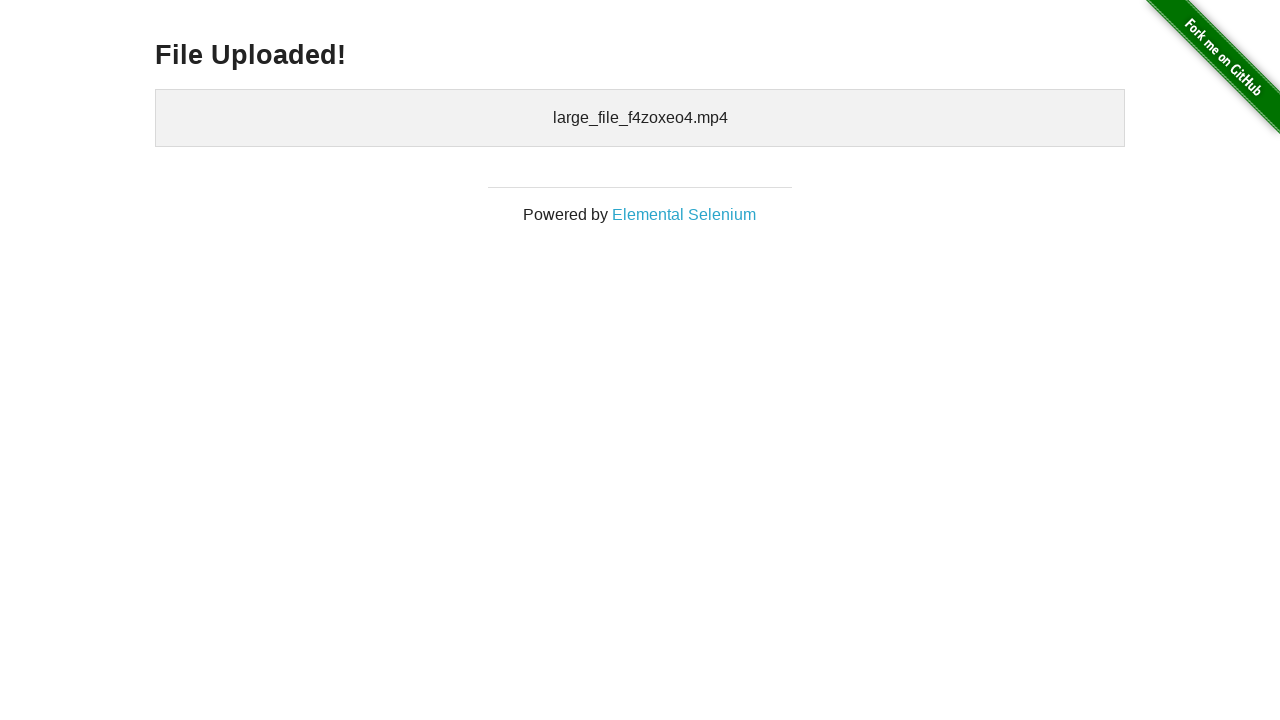

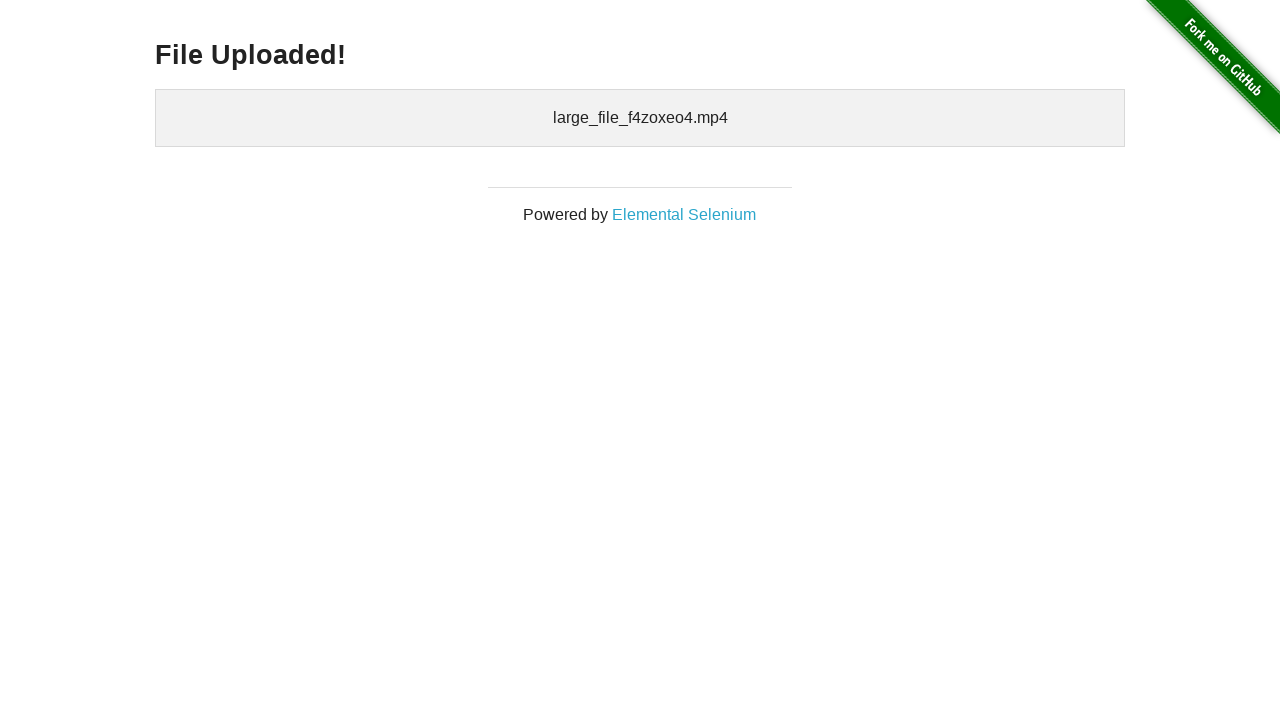